Tests sorting the Due column in ascending order by clicking the column header and verifying the values are sorted correctly

Starting URL: http://the-internet.herokuapp.com/tables

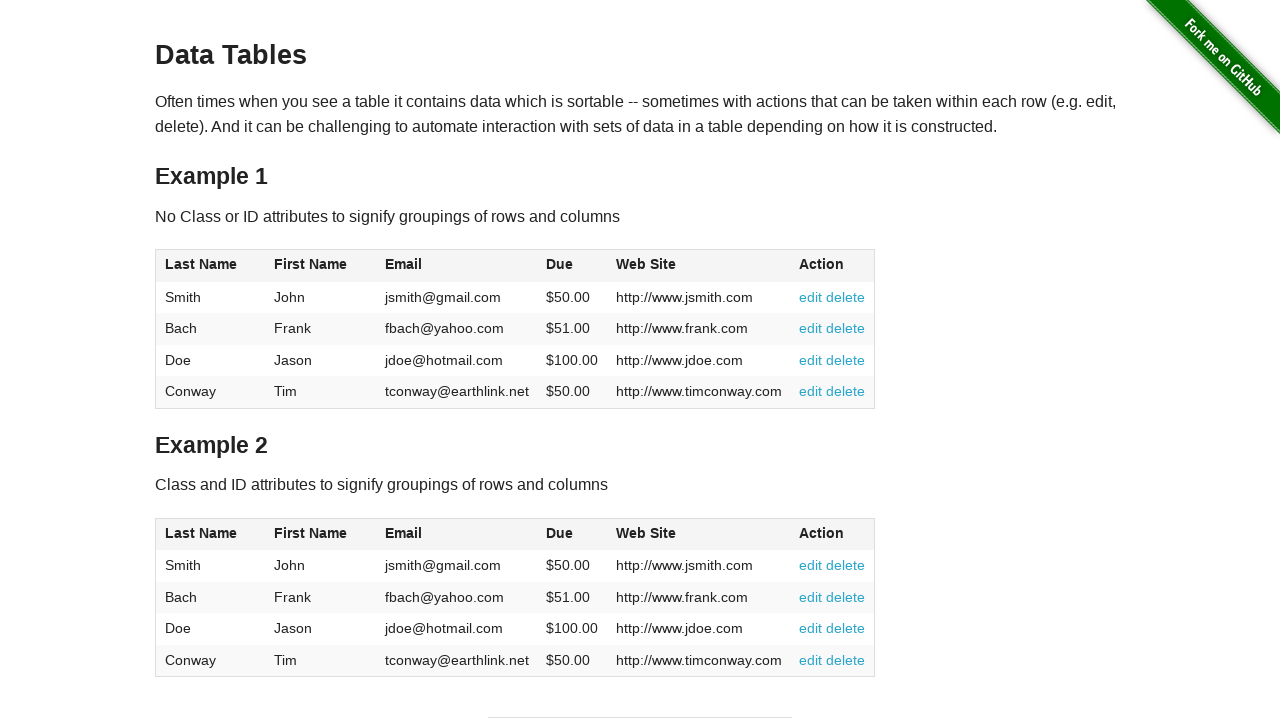

Clicked the Due column header to sort in ascending order at (572, 266) on #table1 thead tr th:nth-of-type(4)
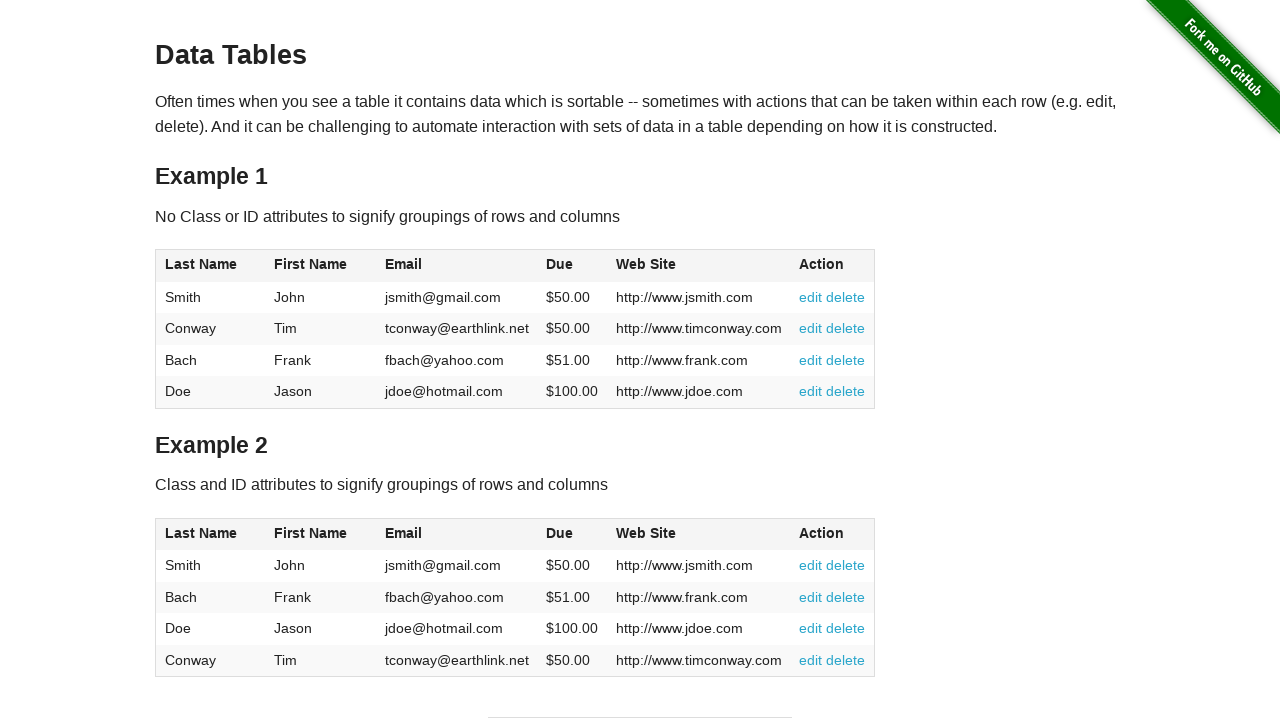

Verified Due column values are loaded in the table
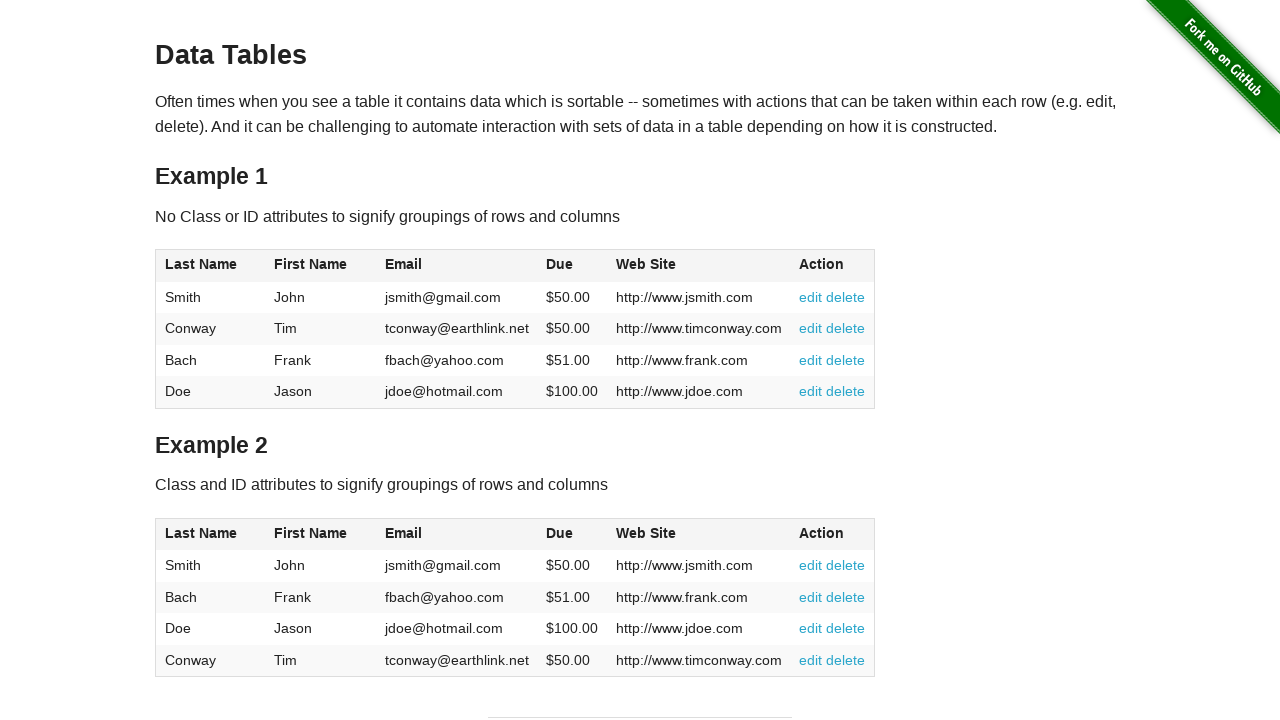

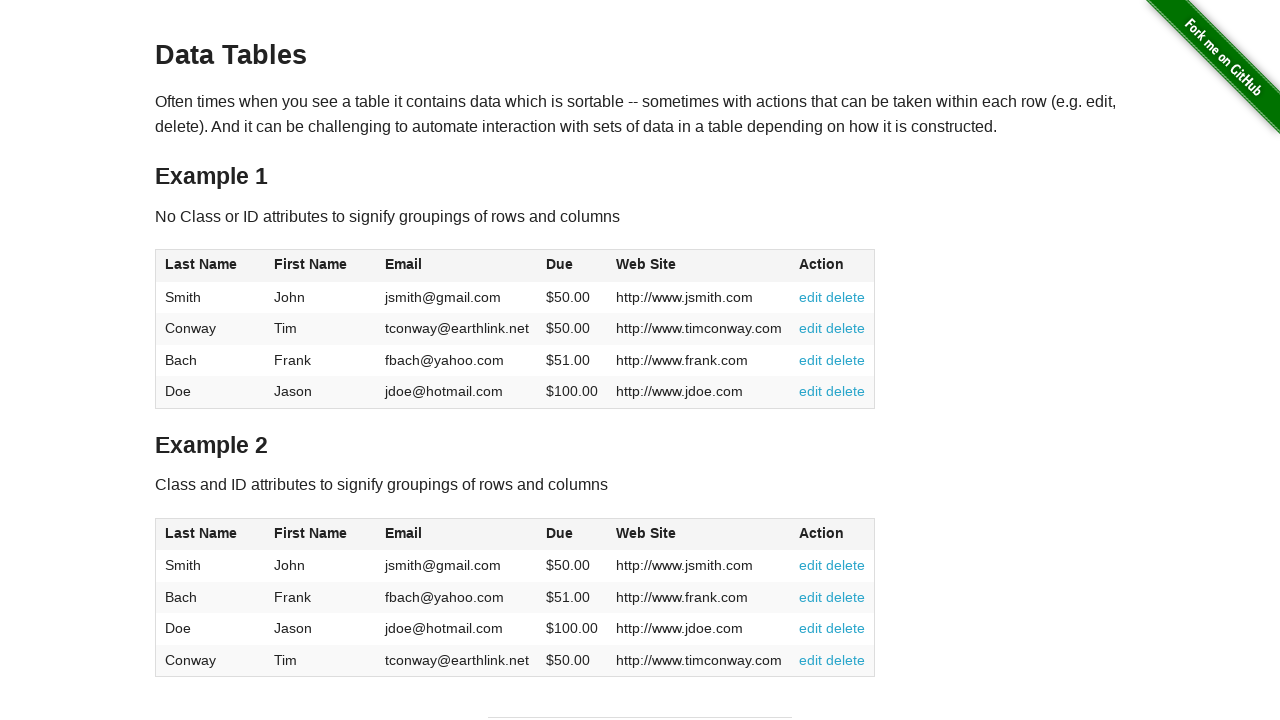